Tests a registration form by filling in first name, last name, and email fields, then submitting the form and verifying the success message.

Starting URL: http://suninjuly.github.io/registration1.html

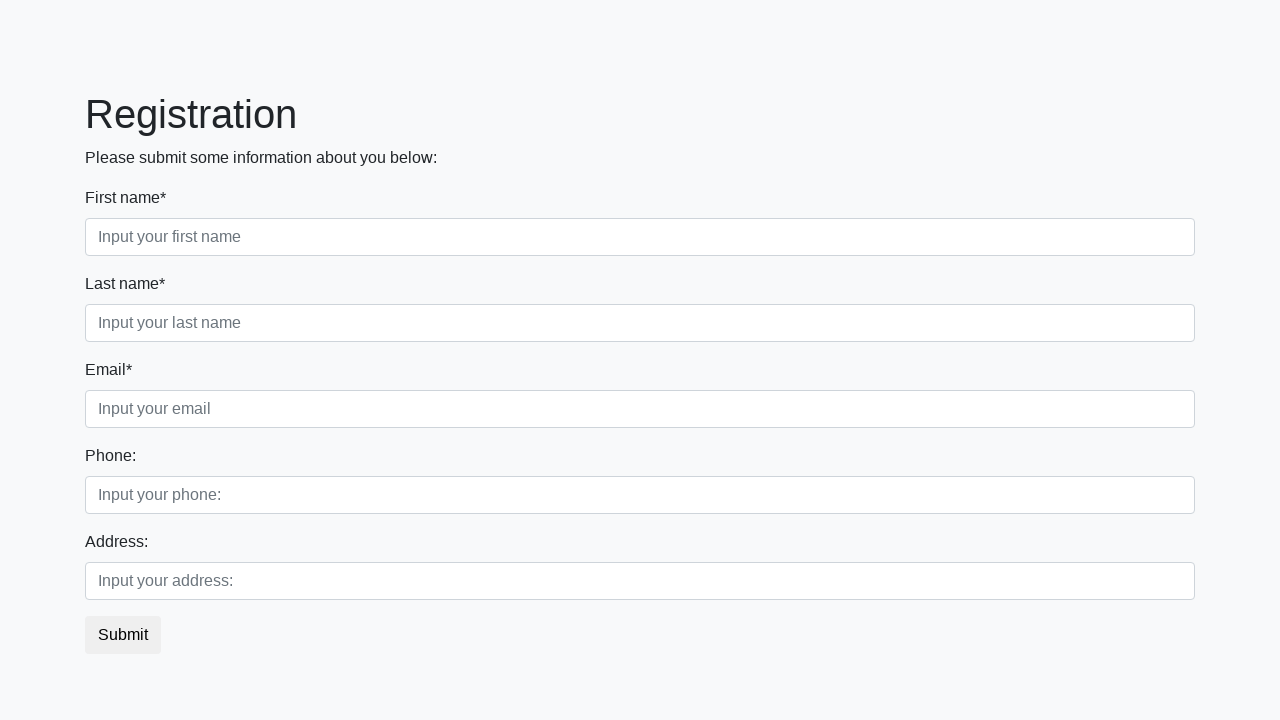

Filled first name field with 'Franz' on [placeholder='Input your first name']
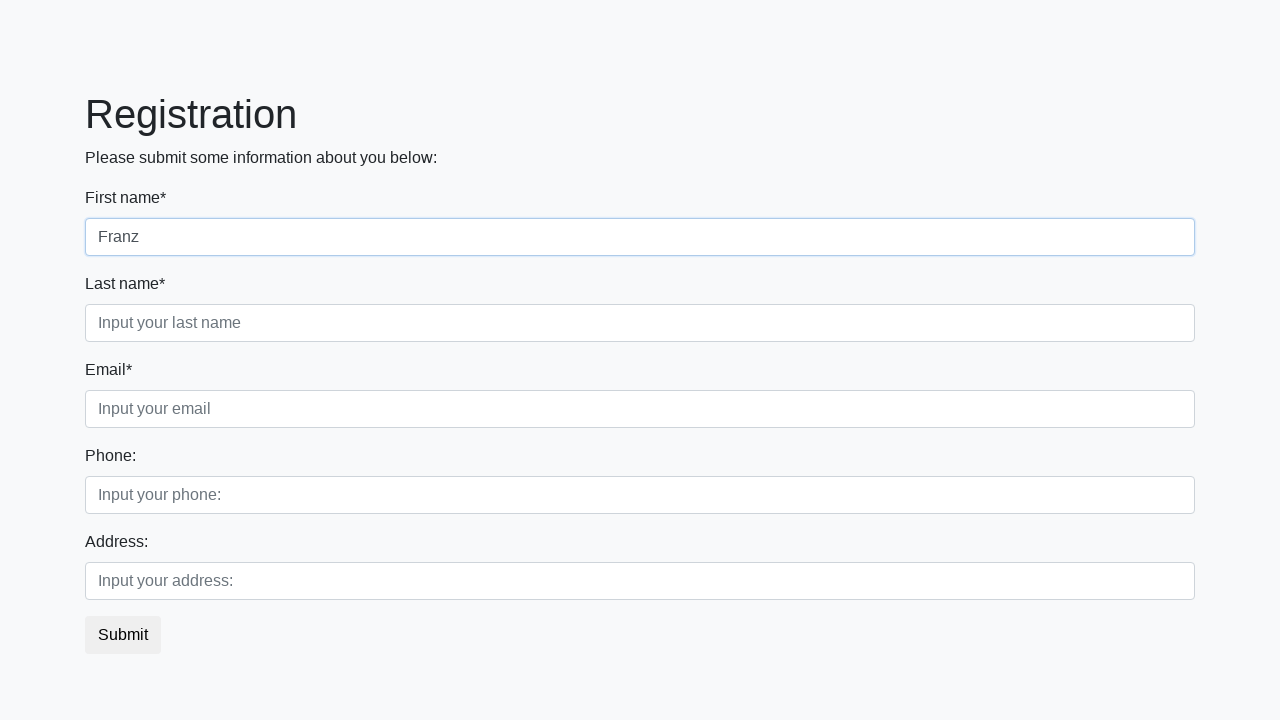

Filled last name field with 'Liszt' on [placeholder='Input your last name']
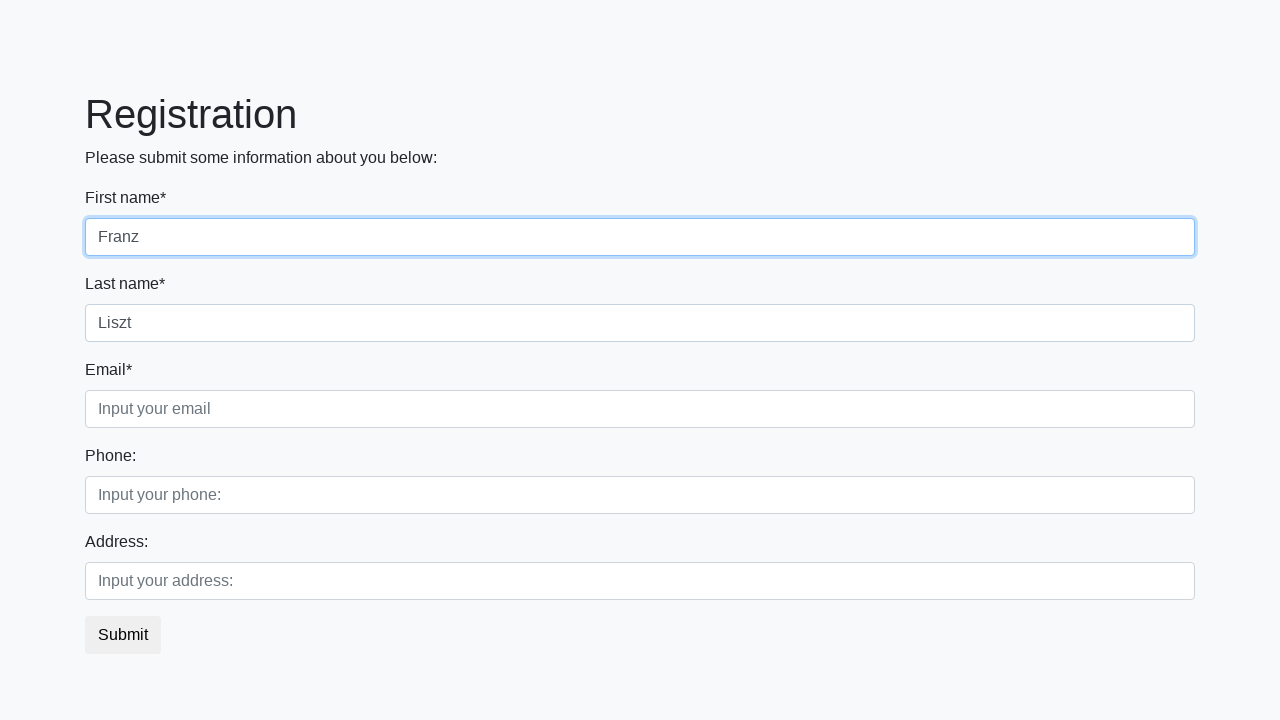

Filled email field with 'liszt@mail.ru' on [placeholder='Input your email']
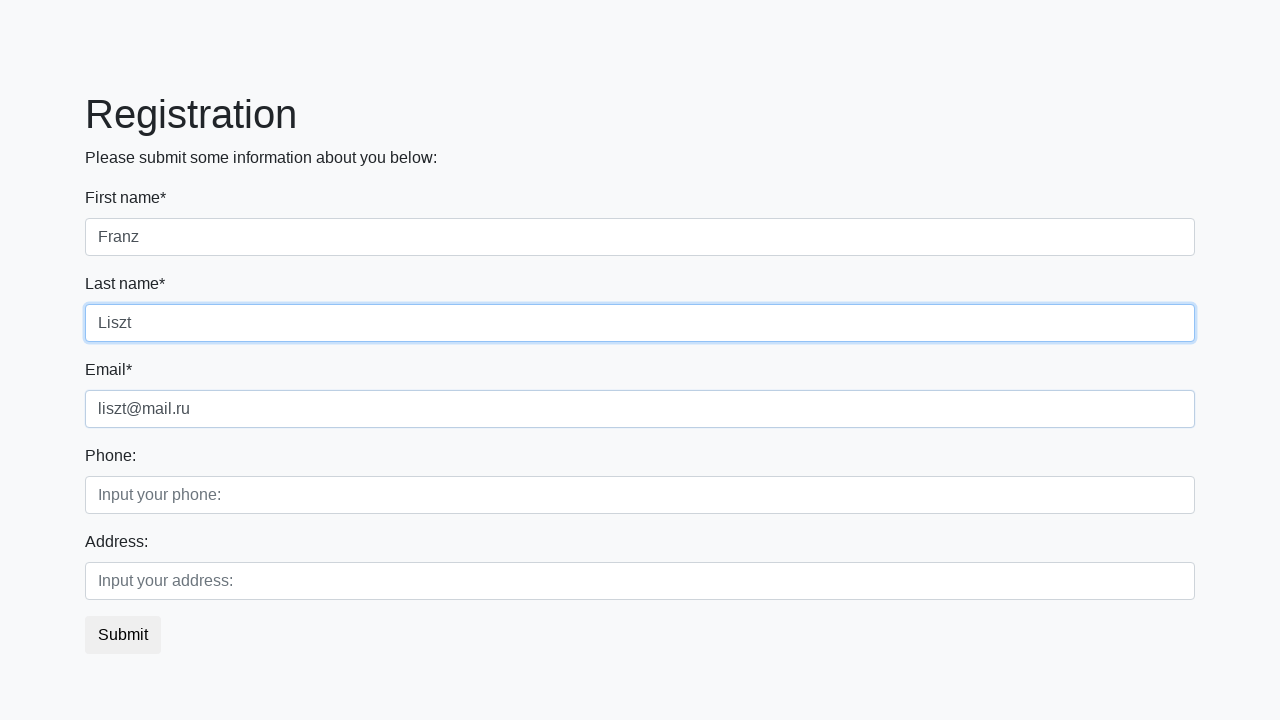

Clicked submit button to register at (123, 635) on button.btn
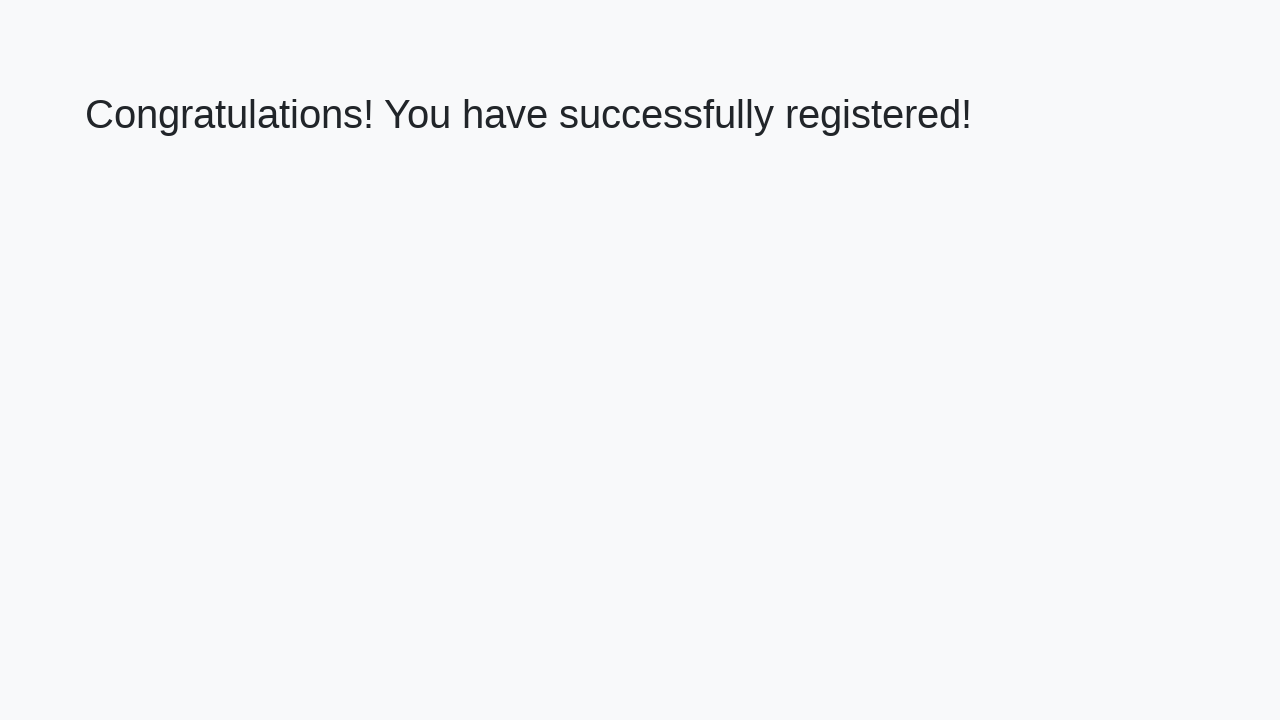

Success message appeared on page
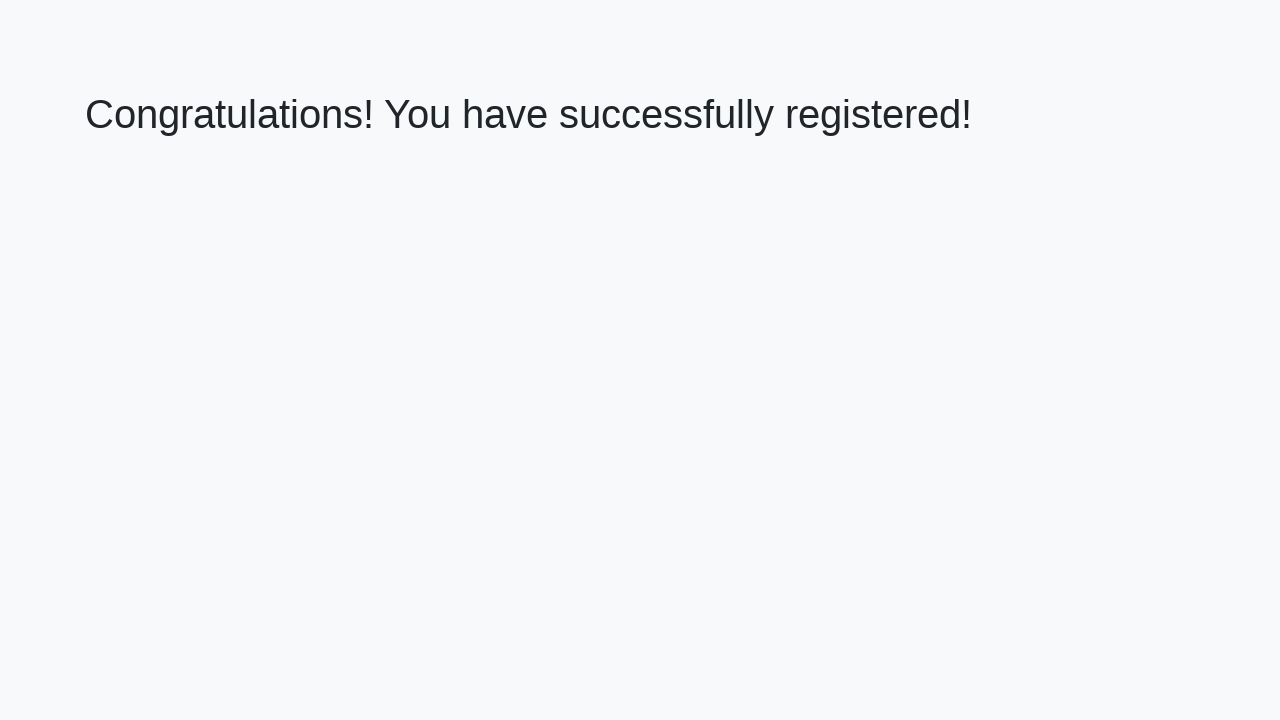

Retrieved welcome text from h1 element
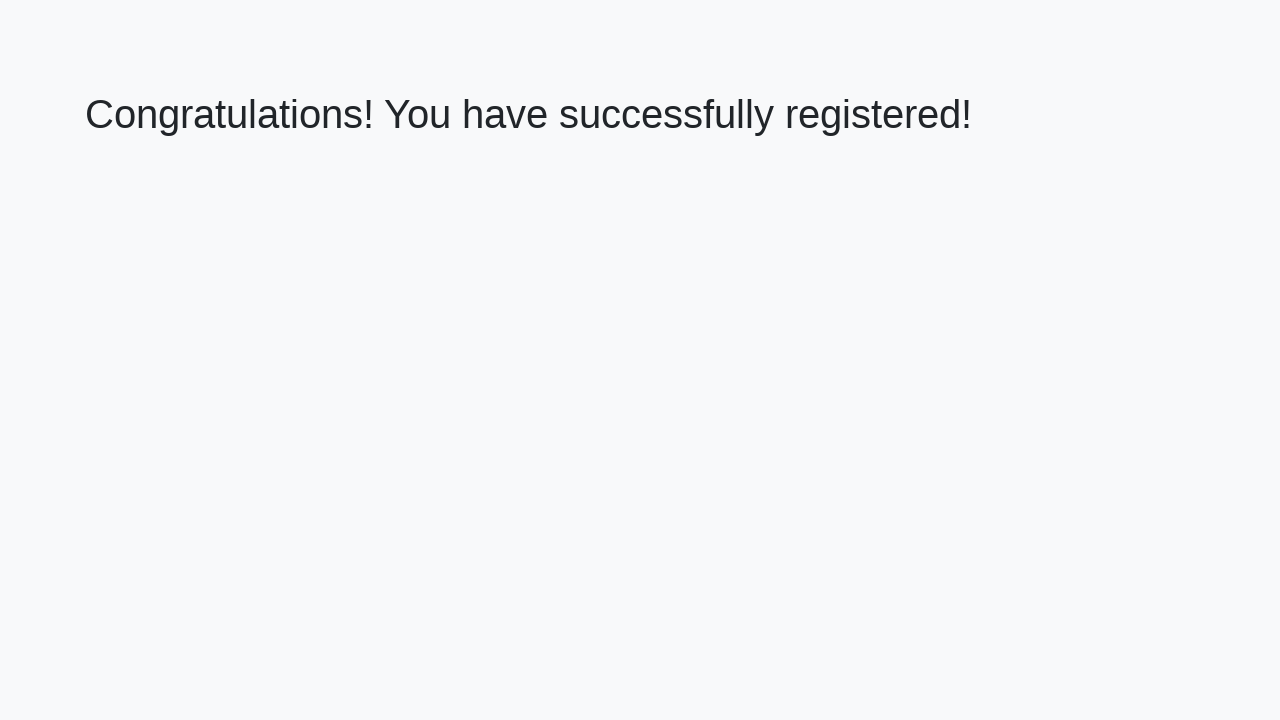

Verified success message: 'Congratulations! You have successfully registered!'
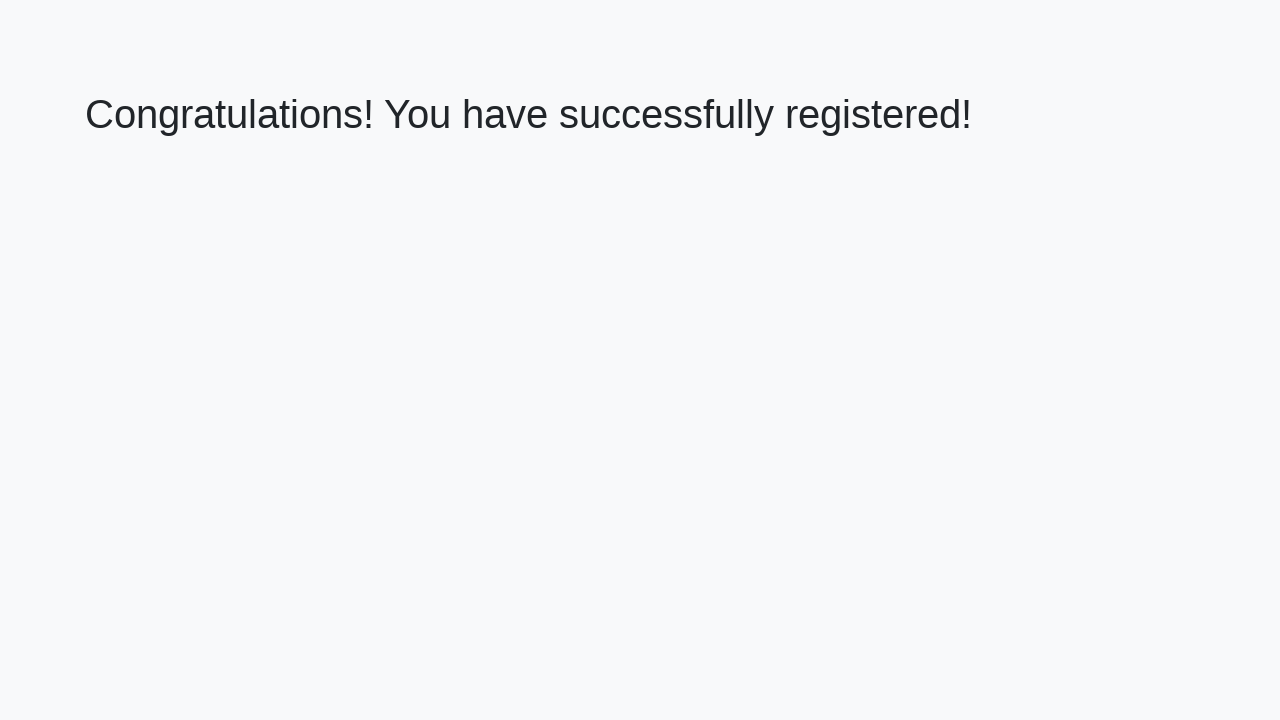

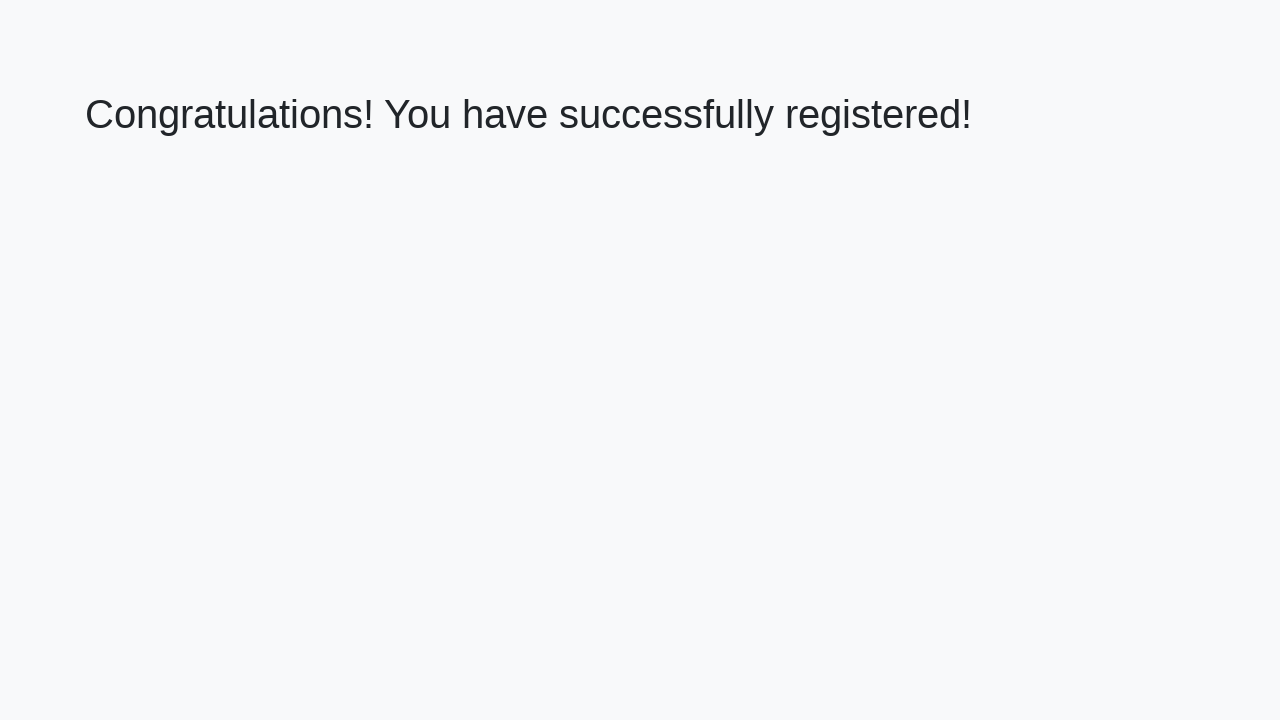